Tests that the close button in the About Us video modal is visible, enabled, and closes the modal when clicked

Starting URL: https://www.demoblaze.com/

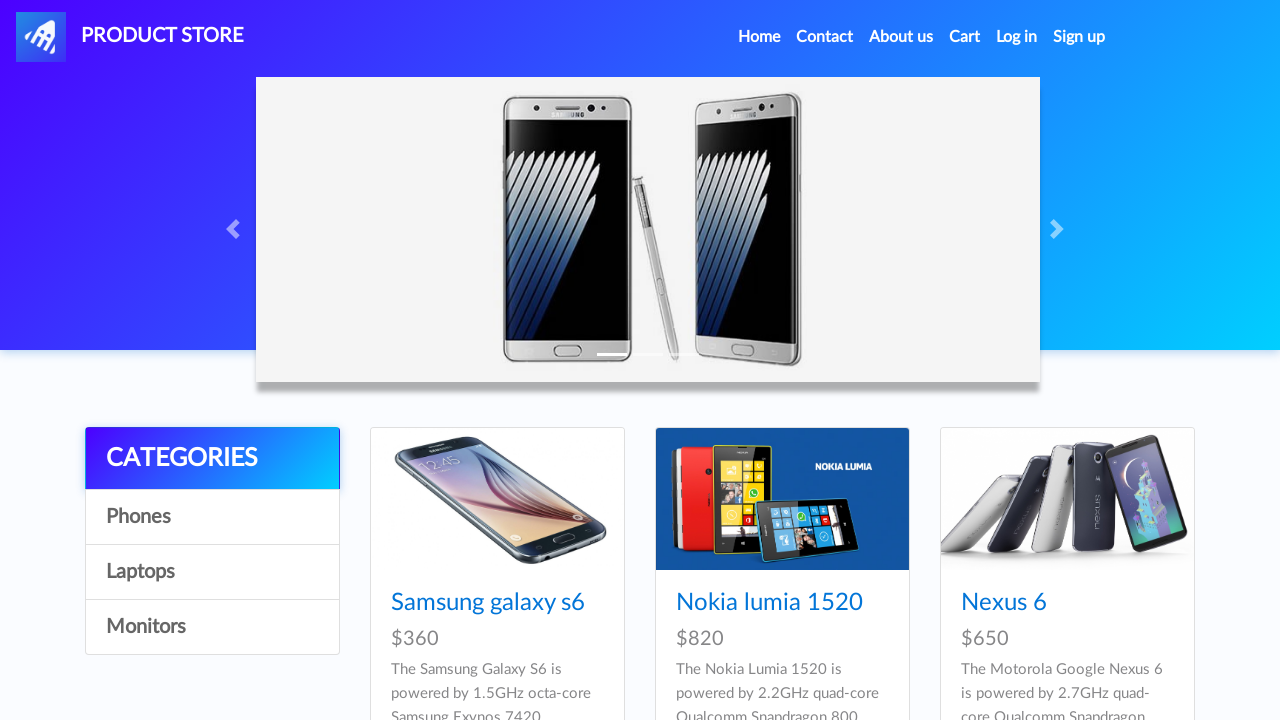

Page loaded with networkidle state
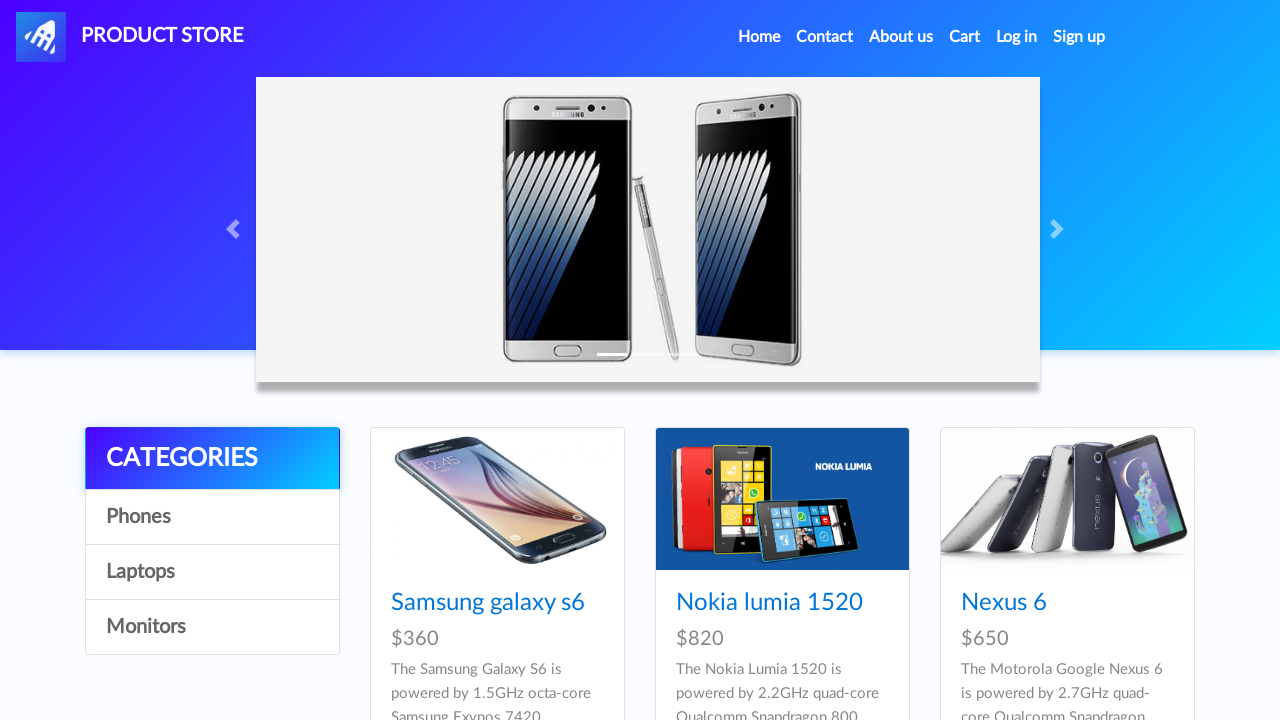

Located About Us navigation link
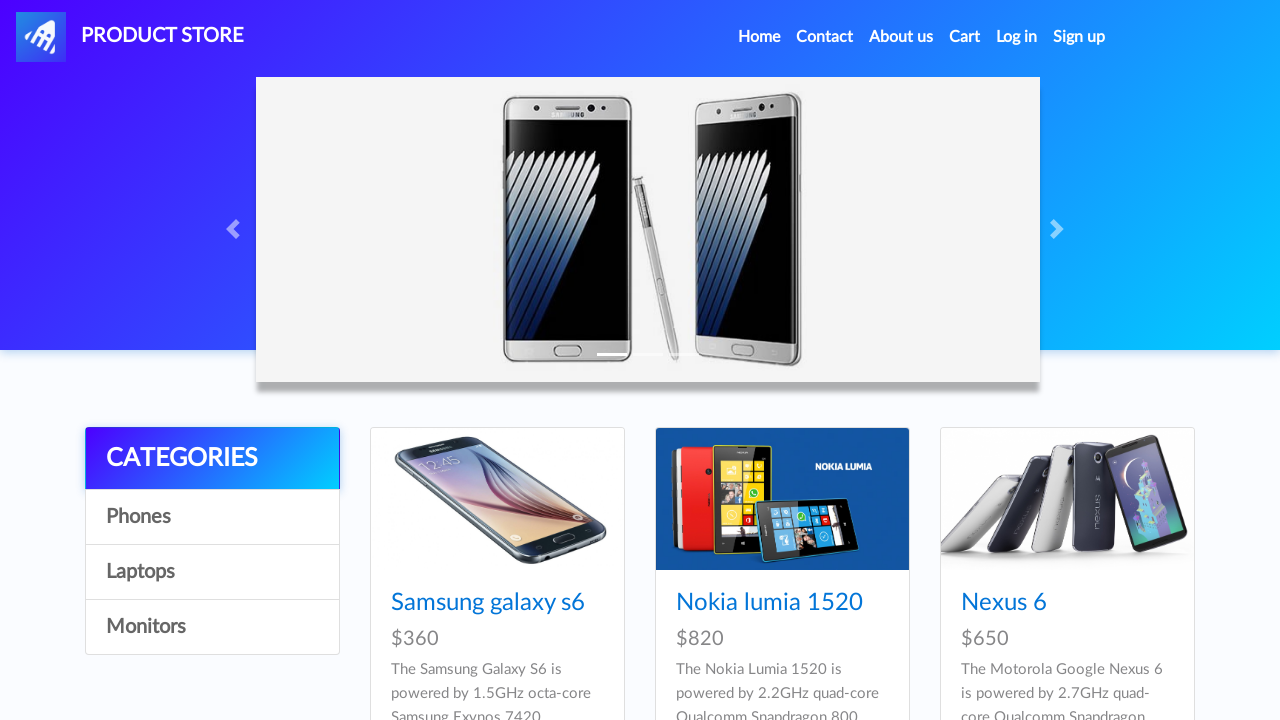

About Us link is visible
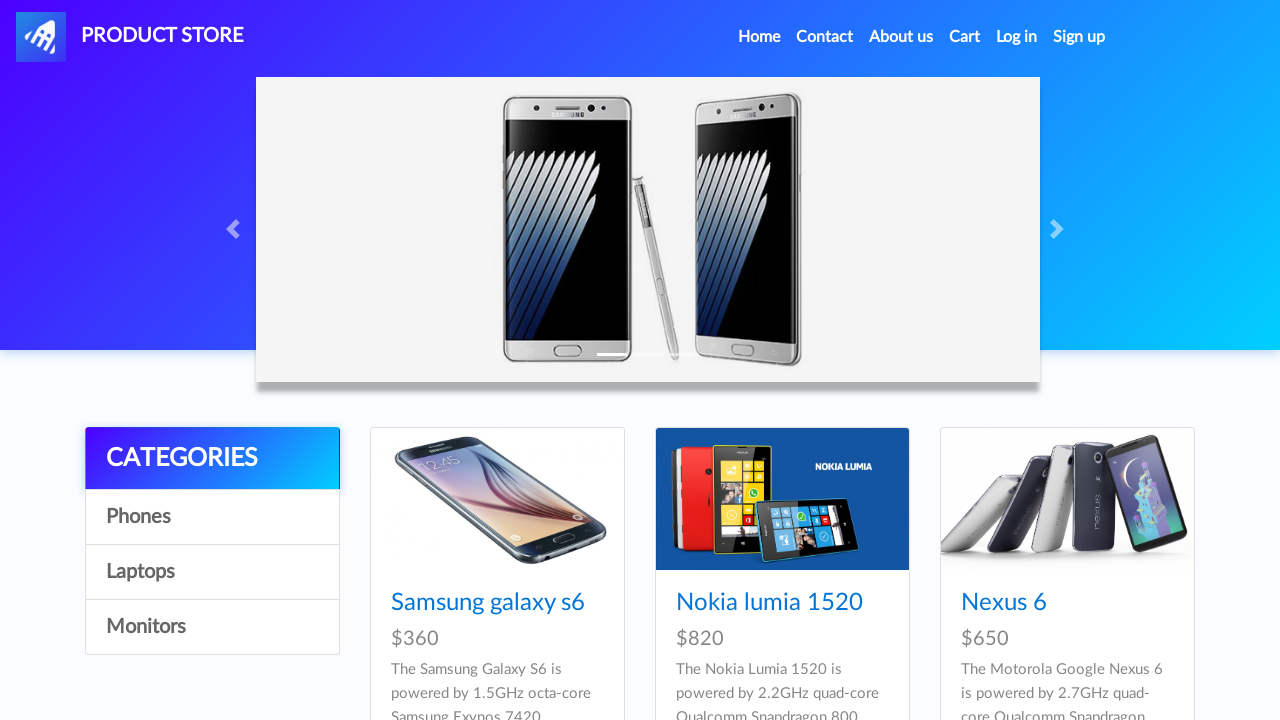

Clicked About Us link to open modal at (901, 37) on #navbarExample > ul > li:nth-child(3) > a
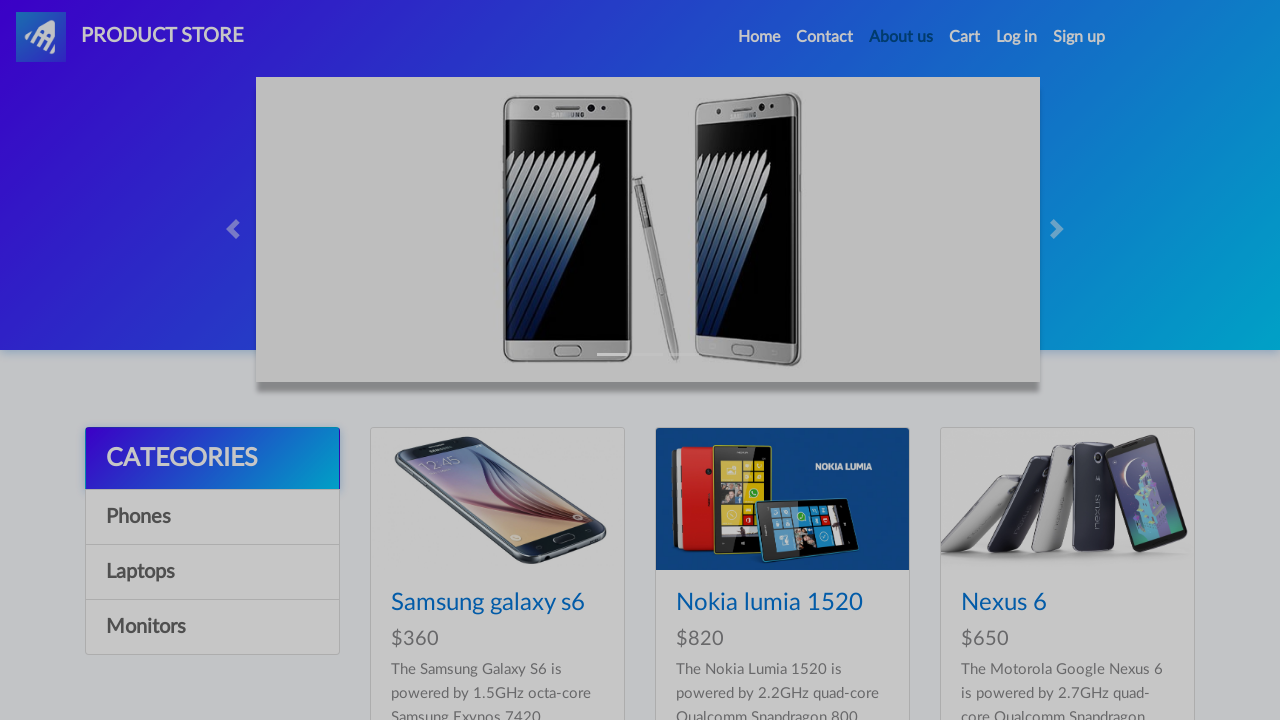

Waited 1 second for modal to appear
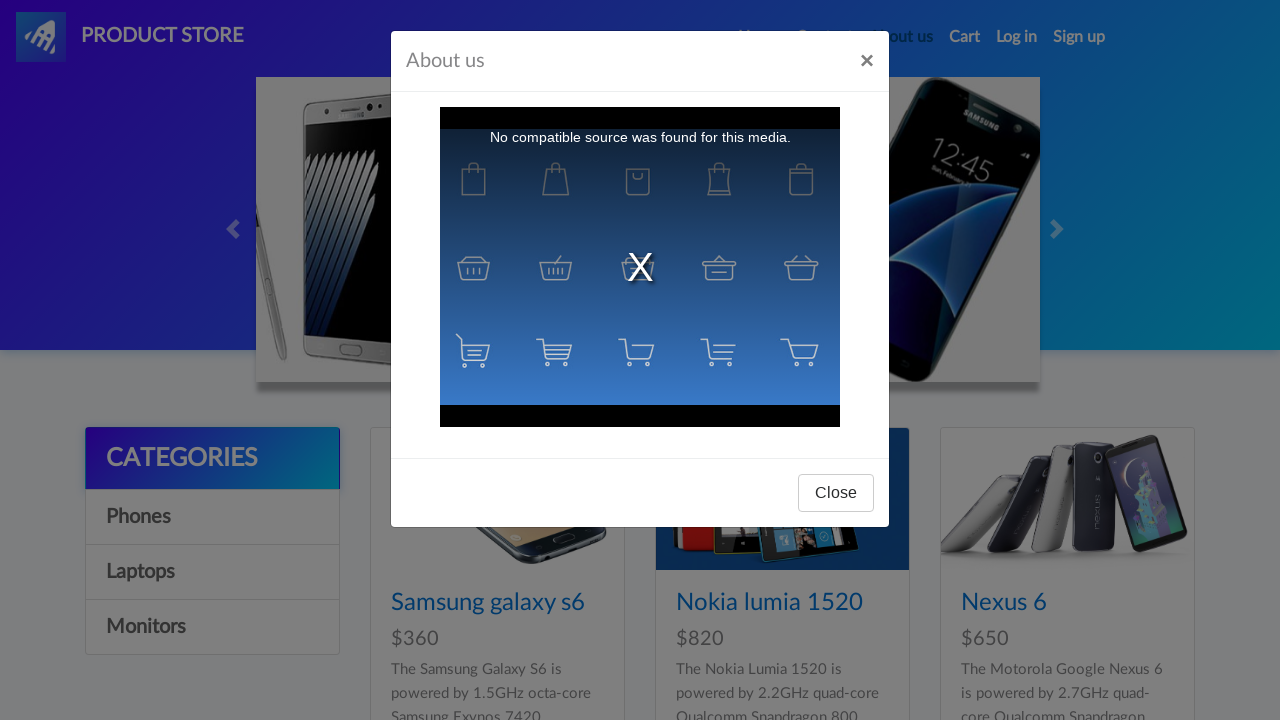

Located close button in modal footer
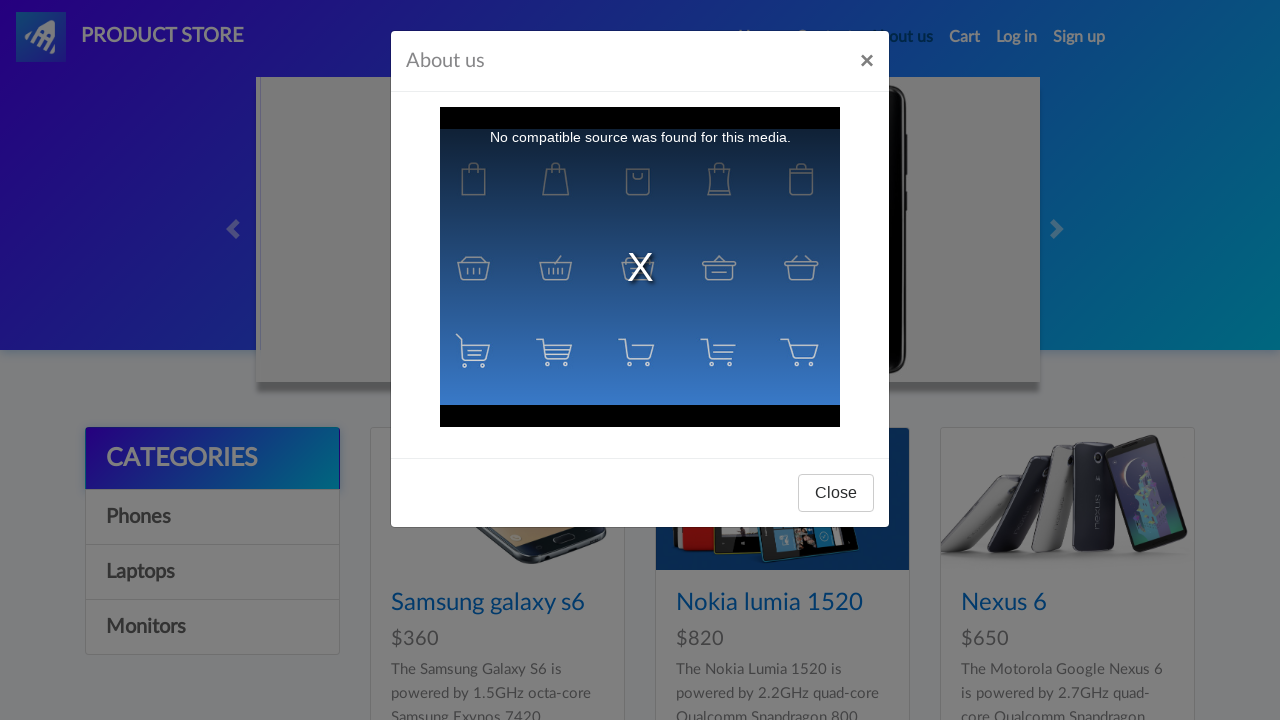

Close button is visible and enabled
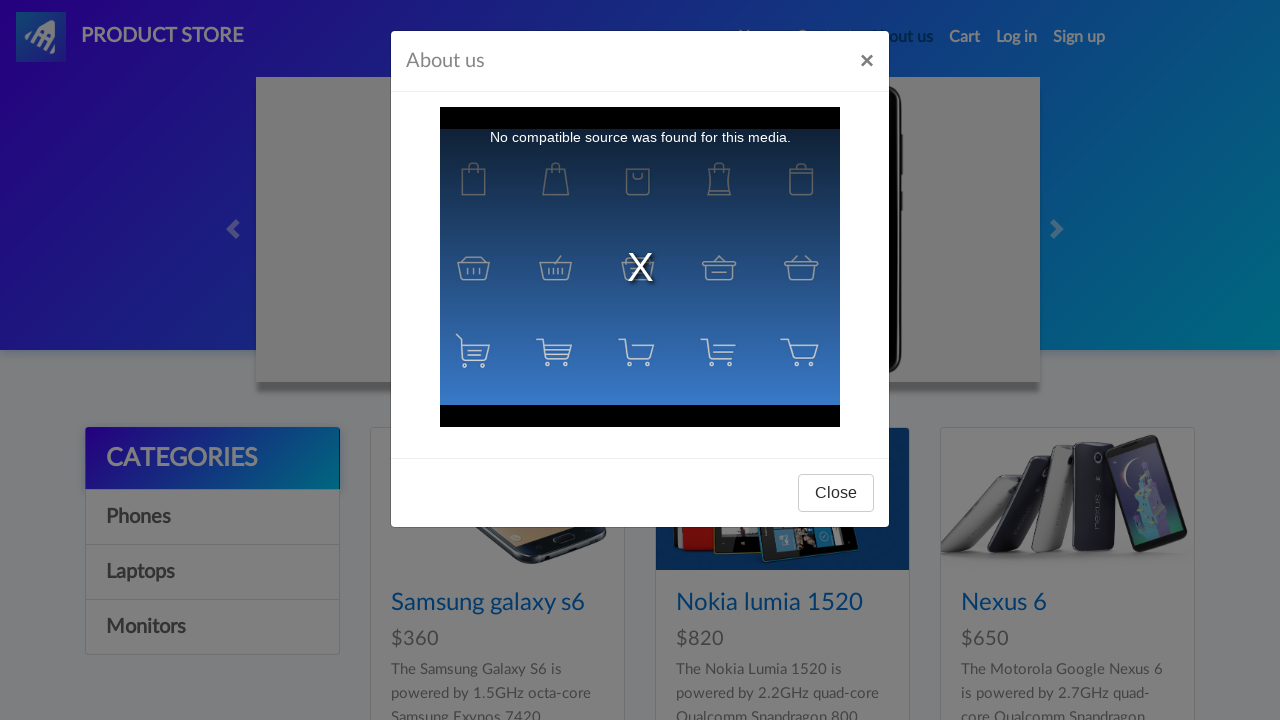

Clicked close button to close modal at (836, 493) on #videoModal > div > div > div.modal-footer > button
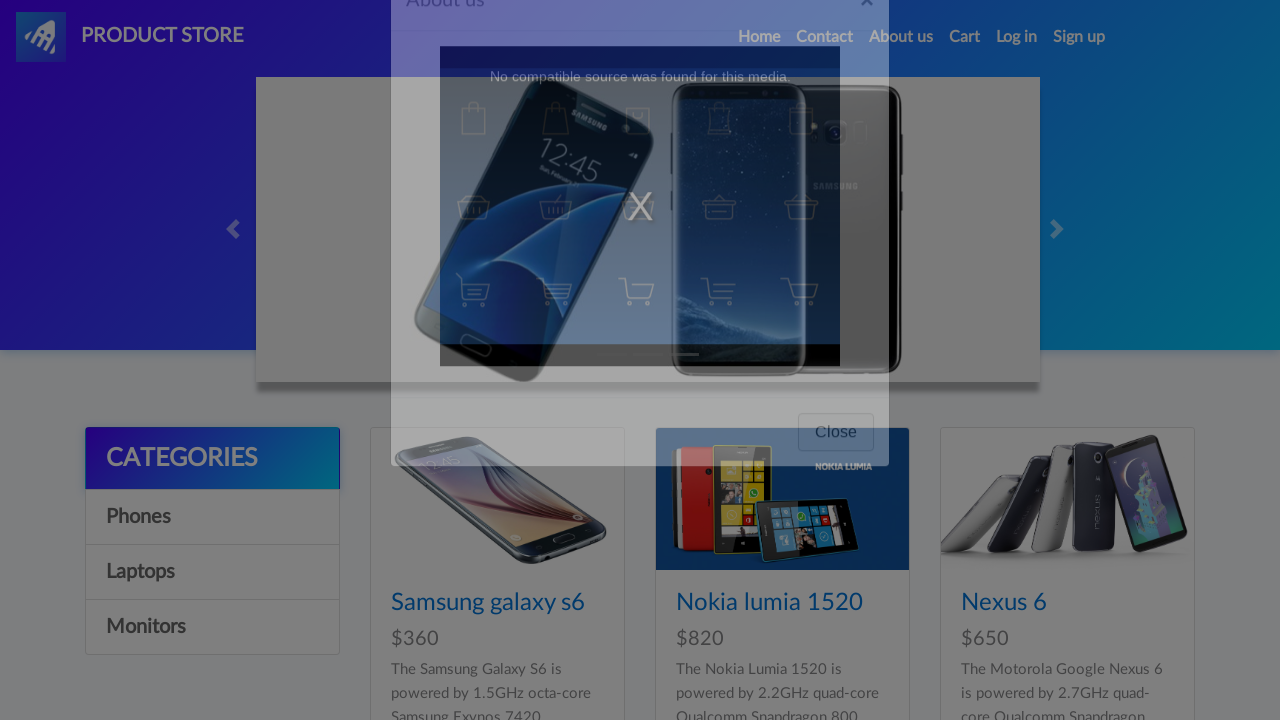

Waited 1 second for modal to close completely
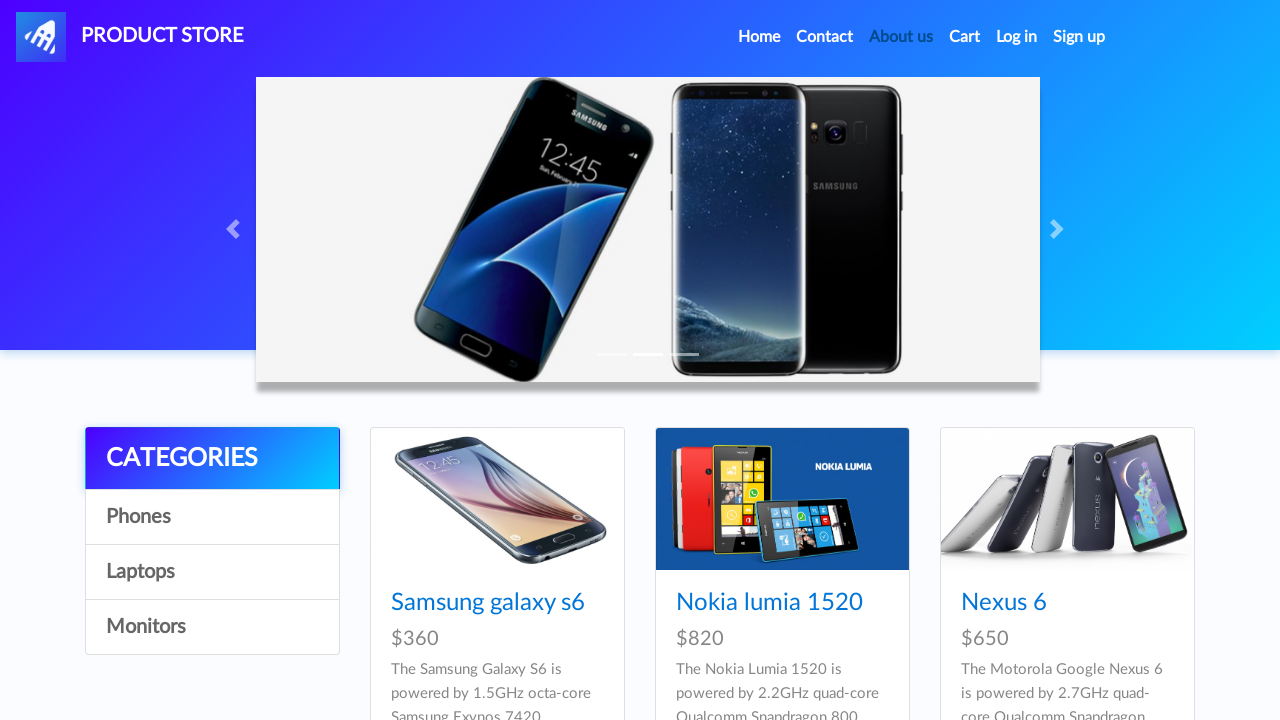

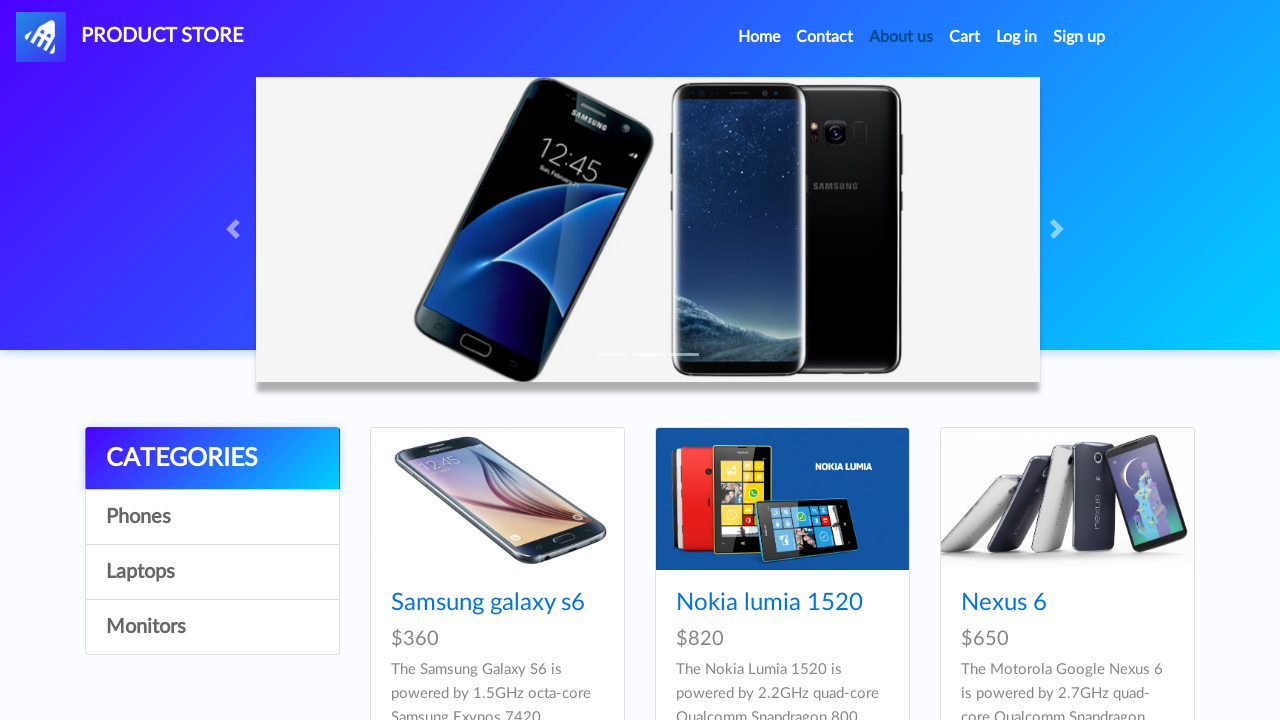